Tests handling of a confirm dialog with OK/Cancel buttons by clicking the confirm button and accepting the dialog

Starting URL: https://testautomationpractice.blogspot.com/

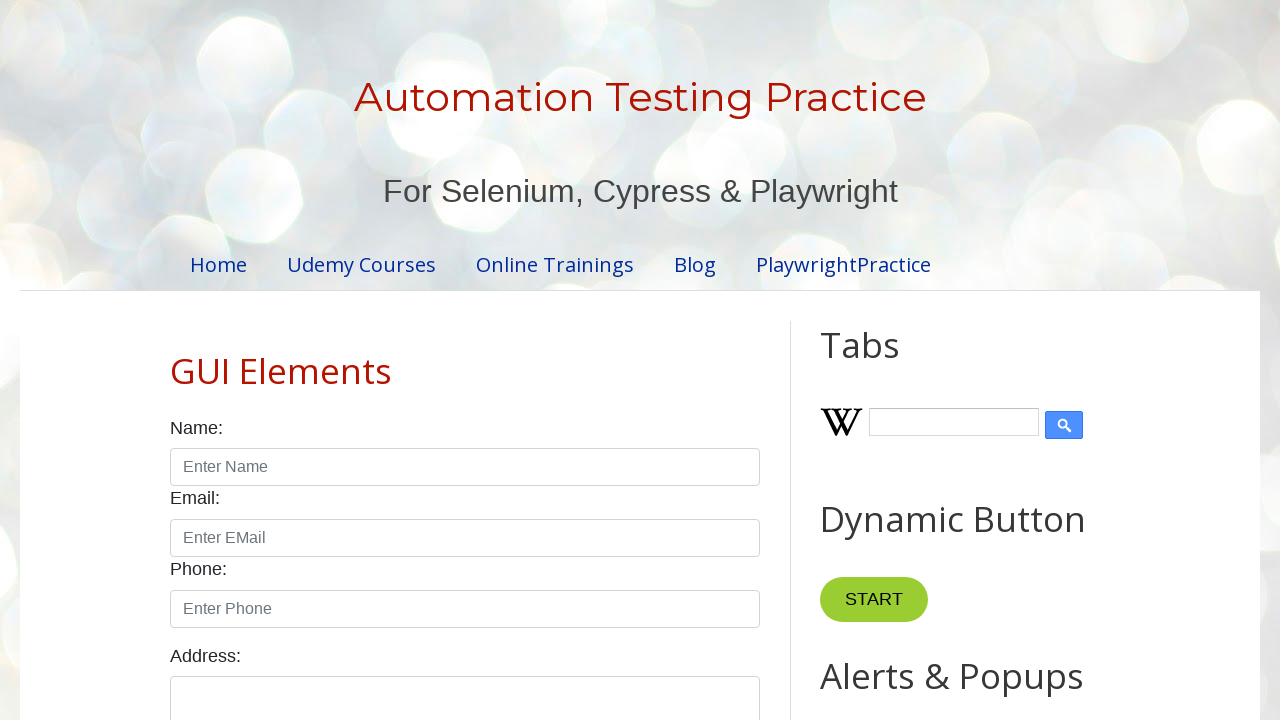

Accepted the confirm dialog
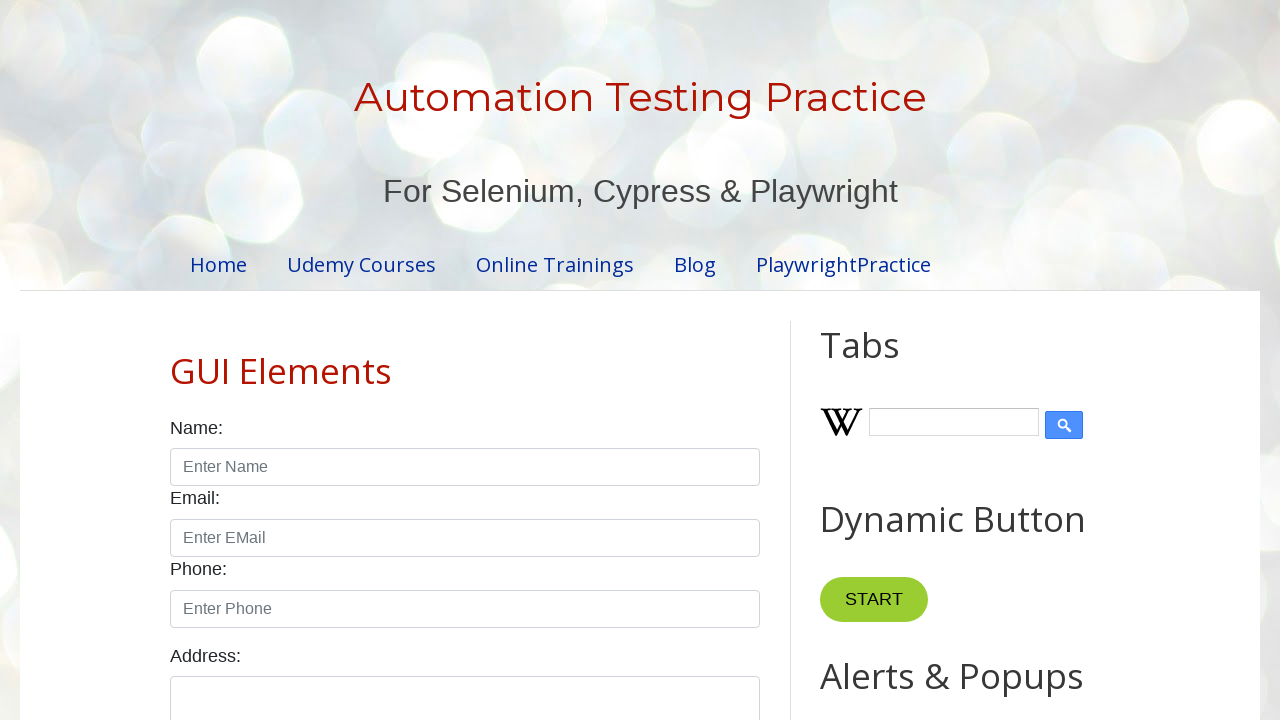

Clicked the confirm button to trigger dialog at (912, 360) on #confirmBtn
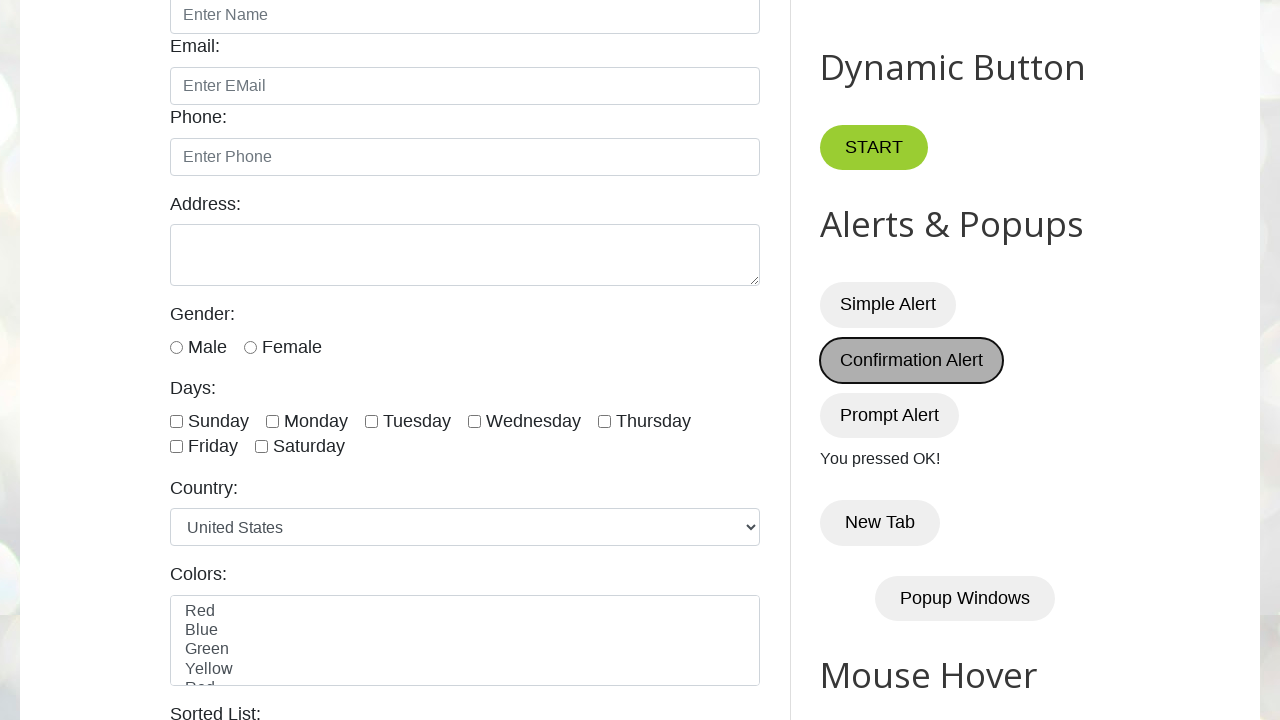

Waited for demo result element to be visible
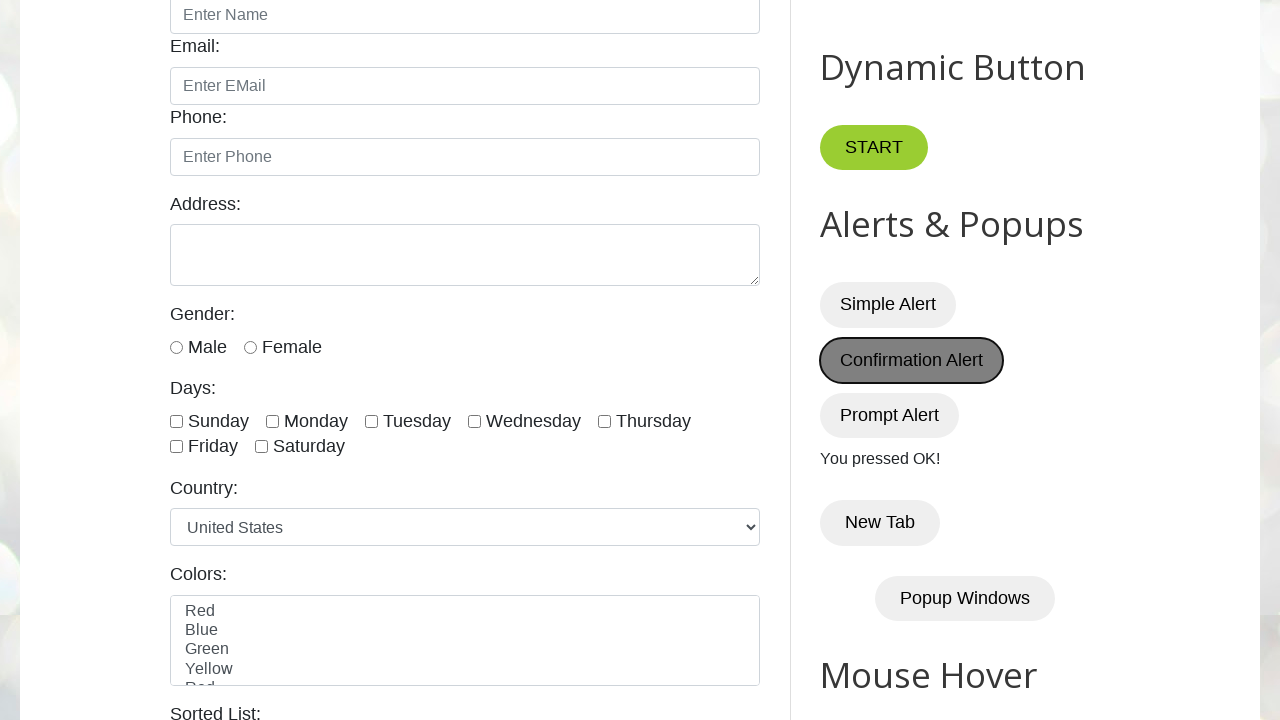

Verified result text is 'You pressed OK!'
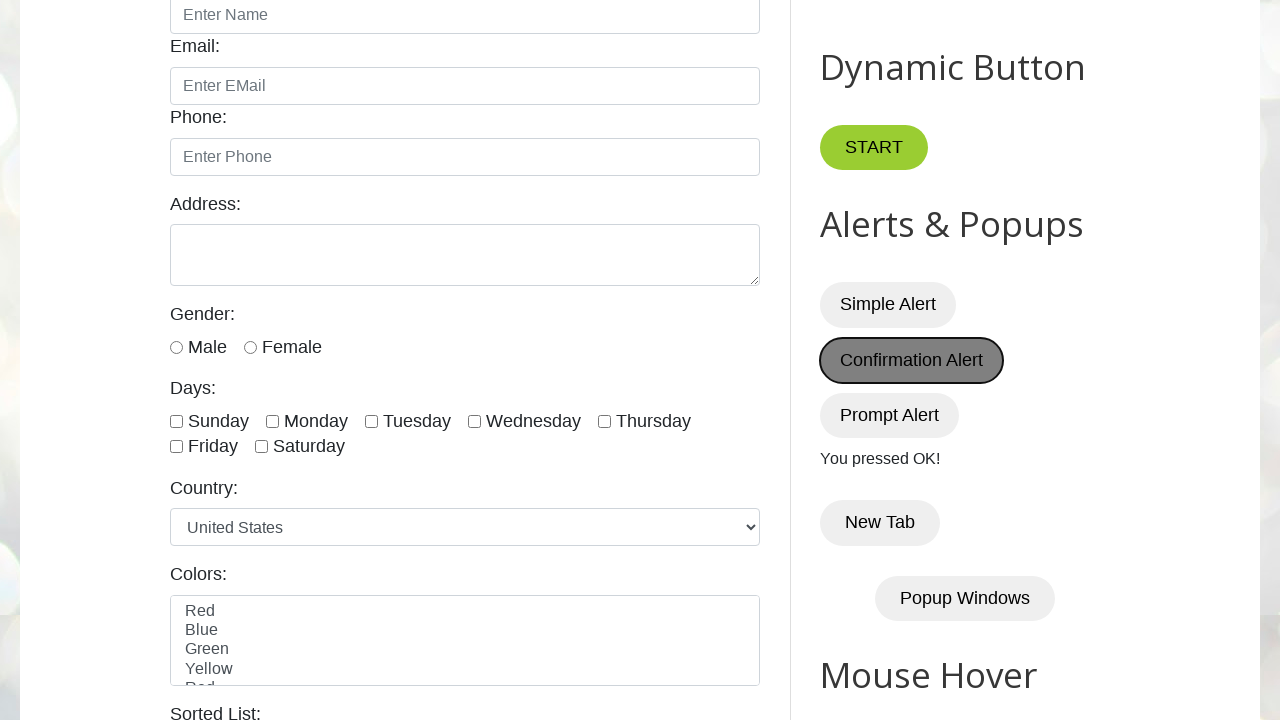

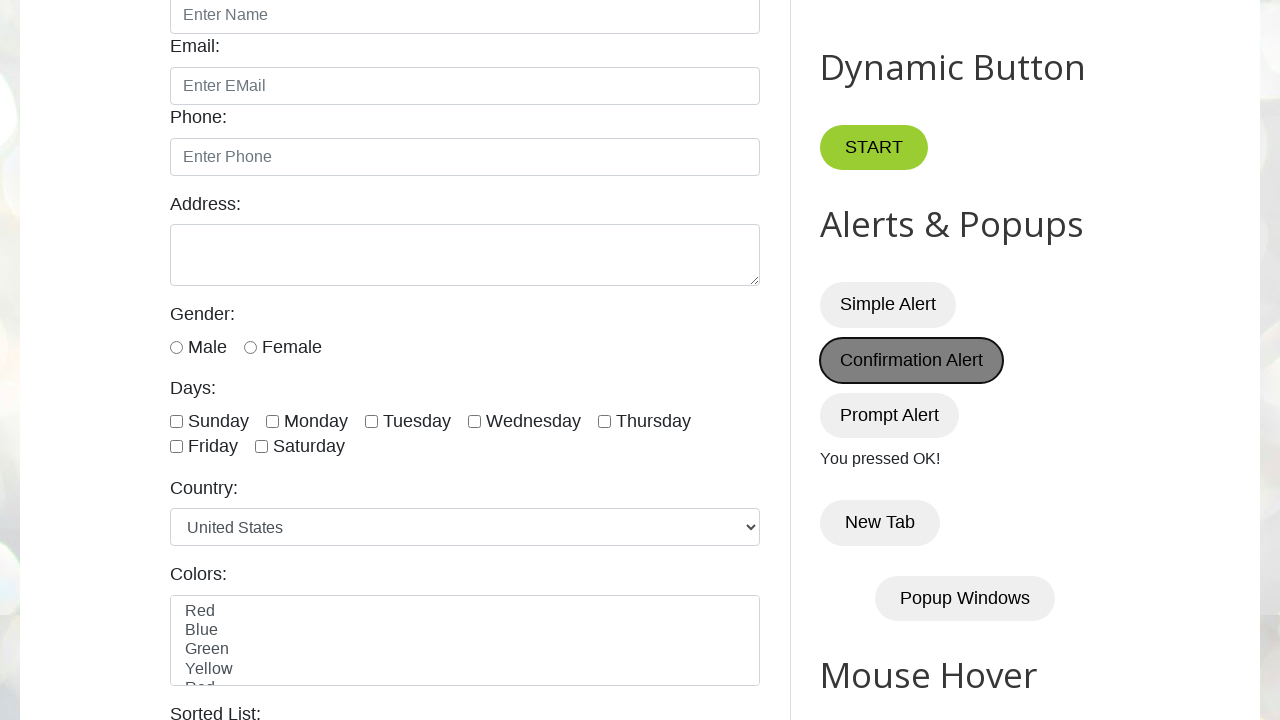